Tests that a todo is removed if edited to an empty string

Starting URL: https://demo.playwright.dev/todomvc

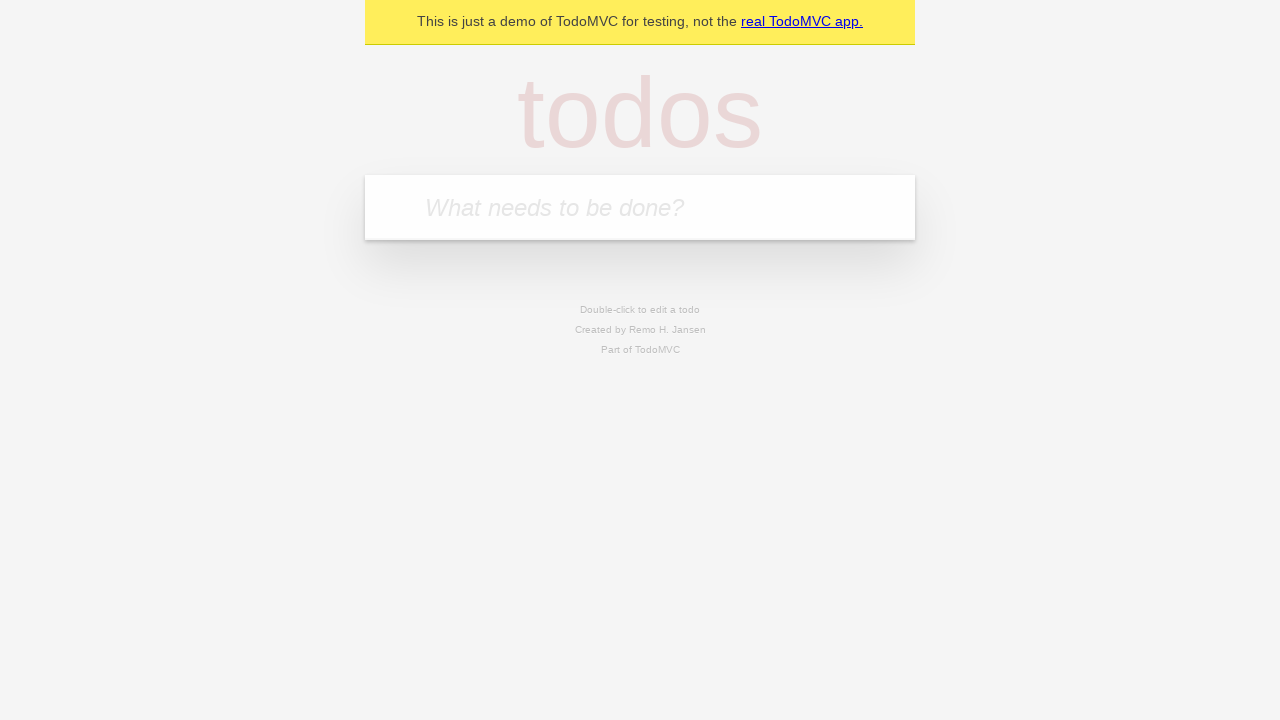

Filled todo input with 'buy some cheese' on internal:attr=[placeholder="What needs to be done?"i]
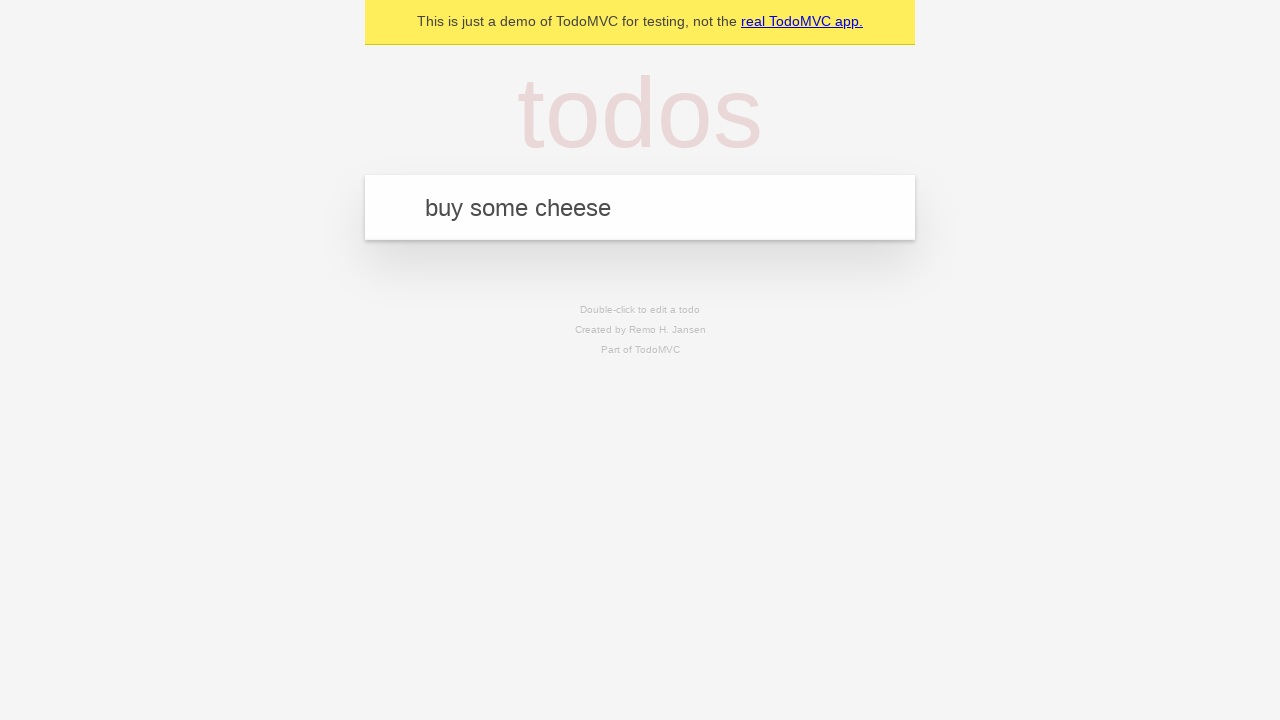

Pressed Enter to create first todo item on internal:attr=[placeholder="What needs to be done?"i]
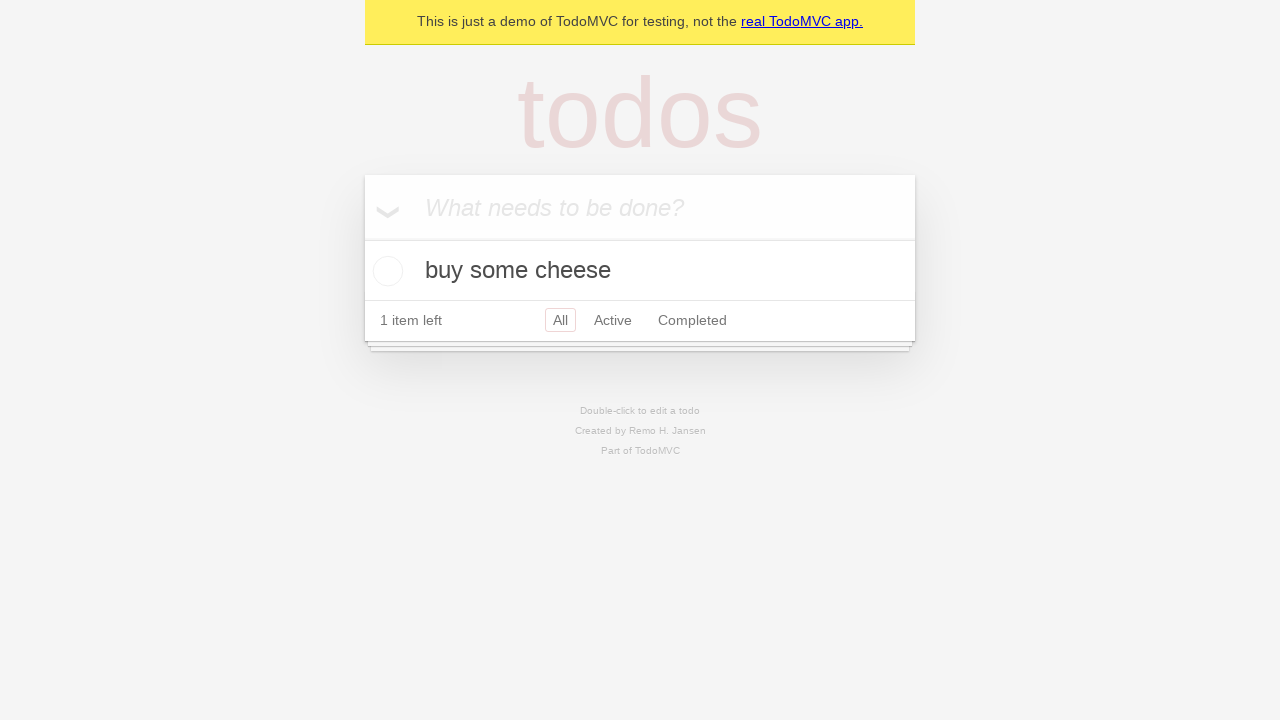

Filled todo input with 'feed the cat' on internal:attr=[placeholder="What needs to be done?"i]
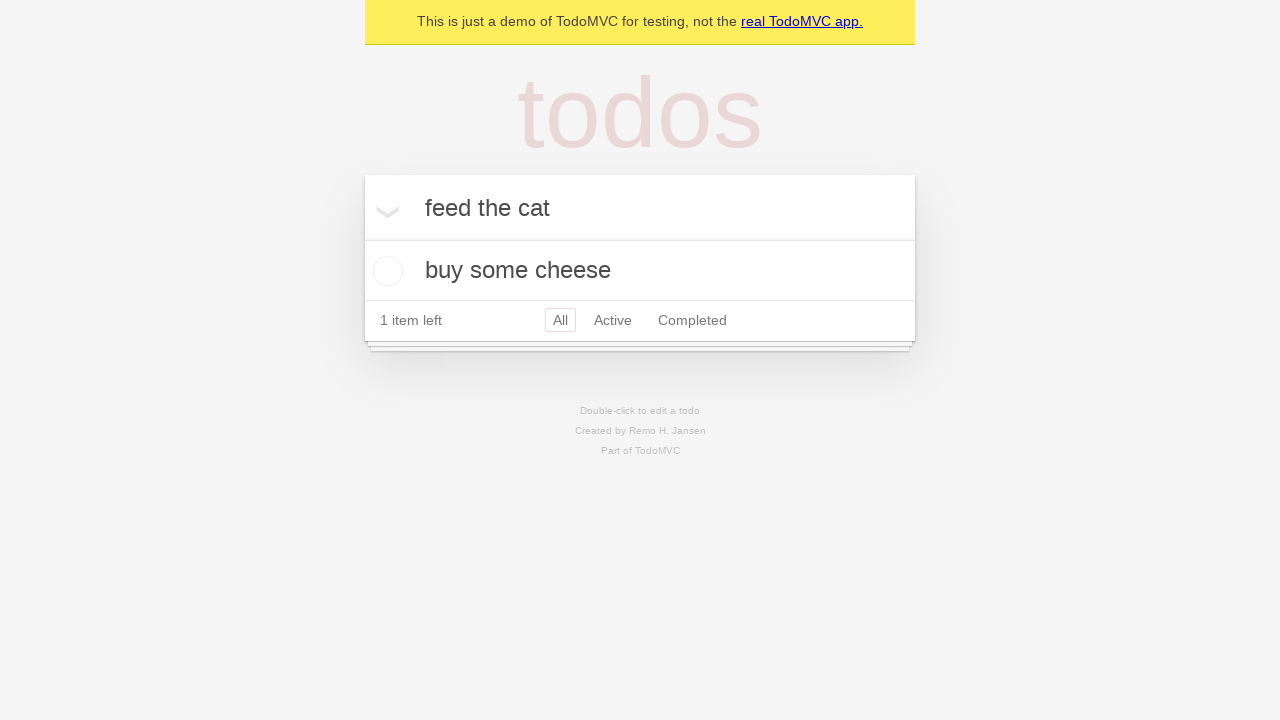

Pressed Enter to create second todo item on internal:attr=[placeholder="What needs to be done?"i]
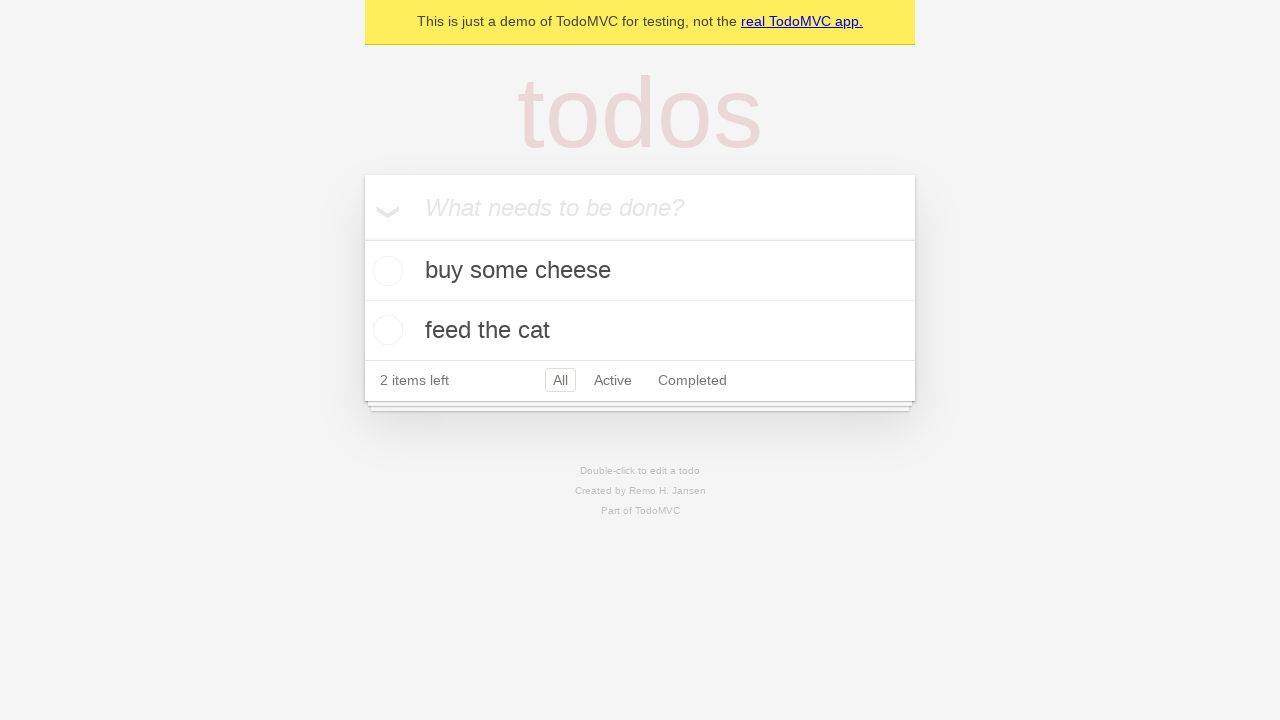

Filled todo input with 'book a doctors appointment' on internal:attr=[placeholder="What needs to be done?"i]
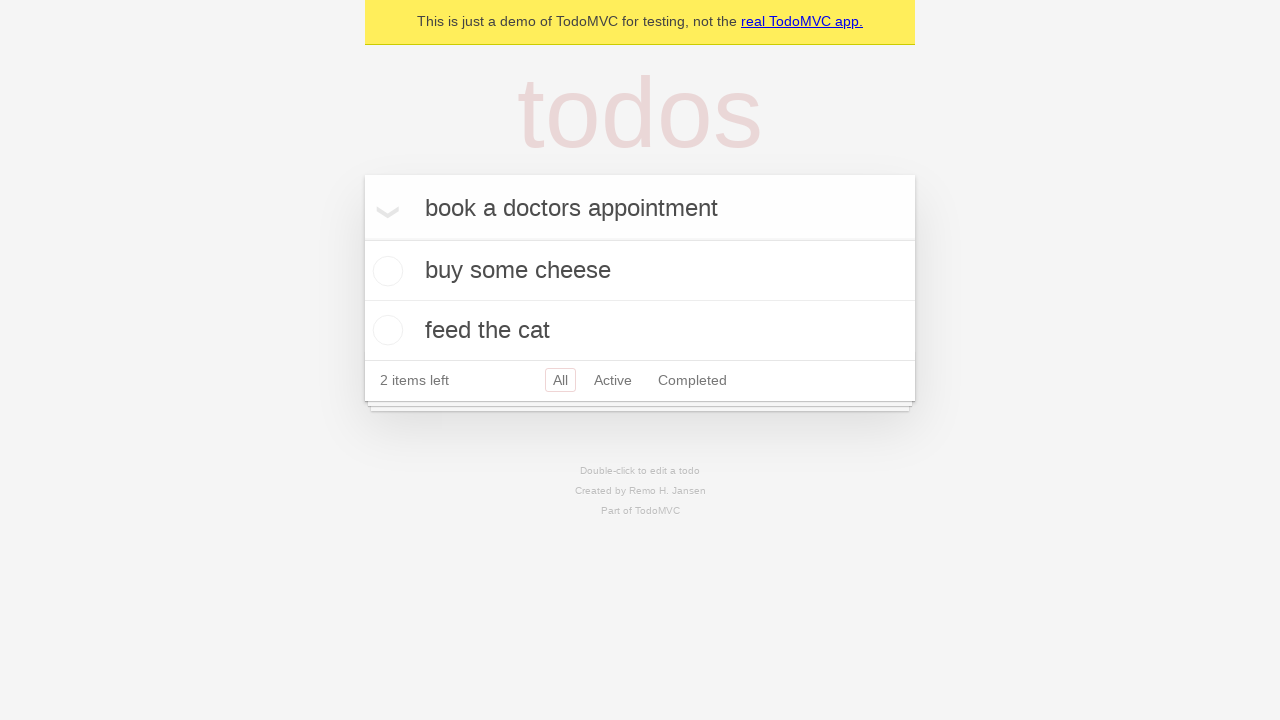

Pressed Enter to create third todo item on internal:attr=[placeholder="What needs to be done?"i]
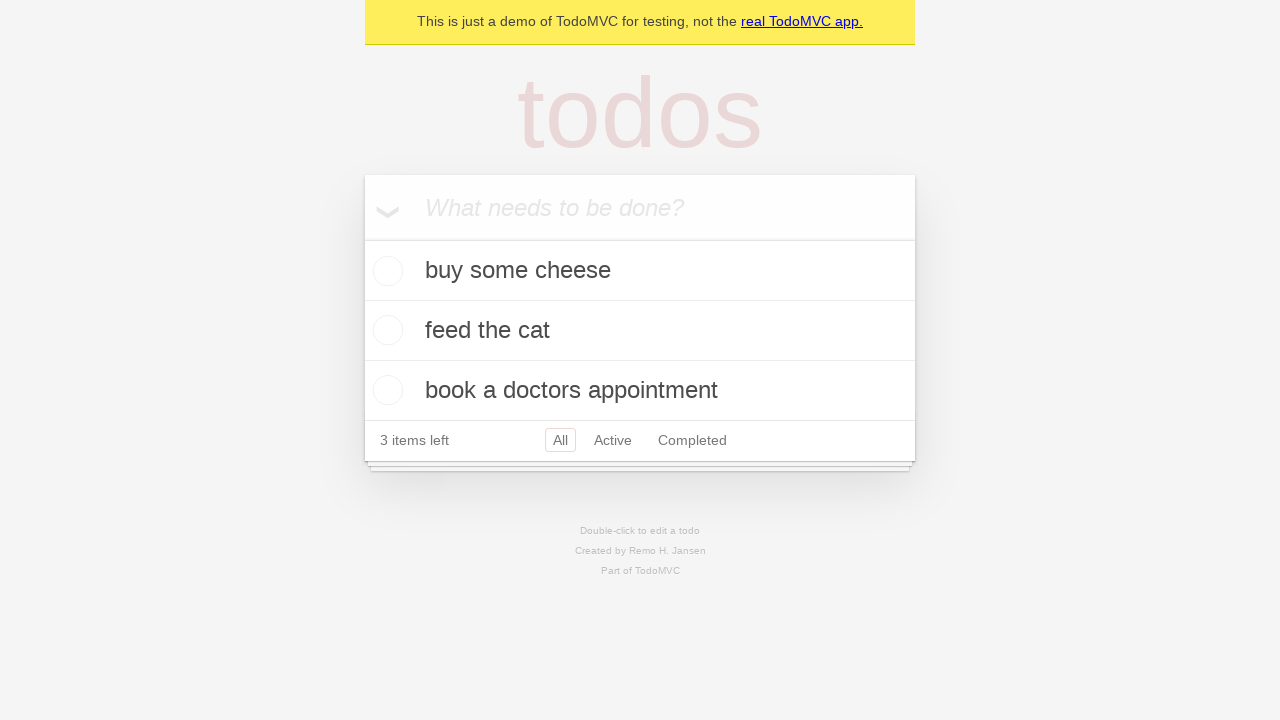

Double-clicked second todo item to enter edit mode at (640, 331) on internal:testid=[data-testid="todo-item"s] >> nth=1
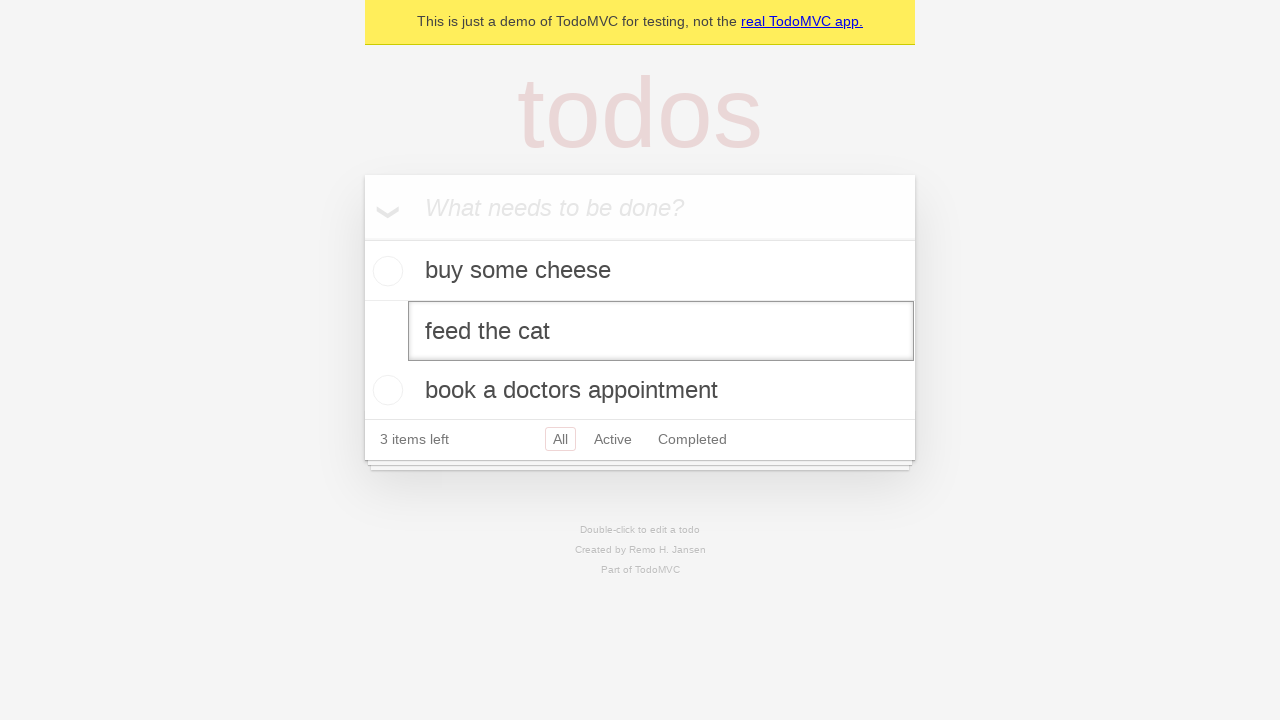

Cleared the text in the edit field on internal:testid=[data-testid="todo-item"s] >> nth=1 >> internal:role=textbox[nam
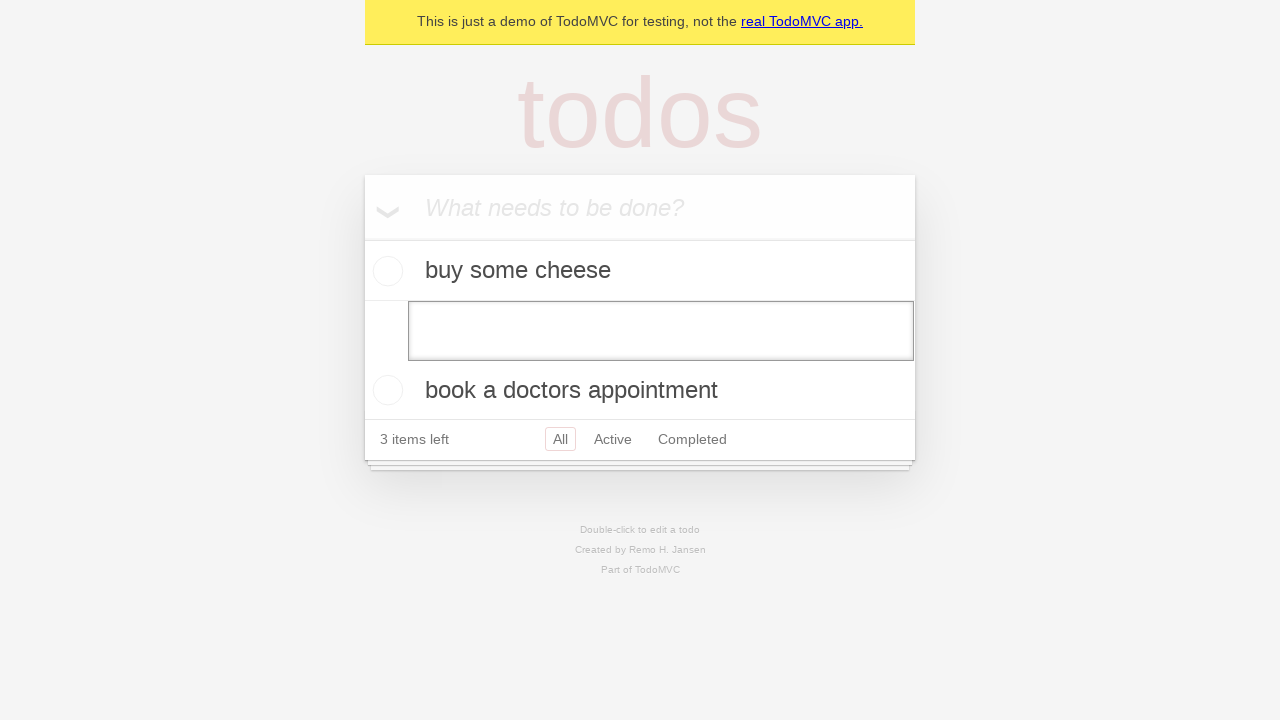

Pressed Enter to confirm empty text, removing the todo item on internal:testid=[data-testid="todo-item"s] >> nth=1 >> internal:role=textbox[nam
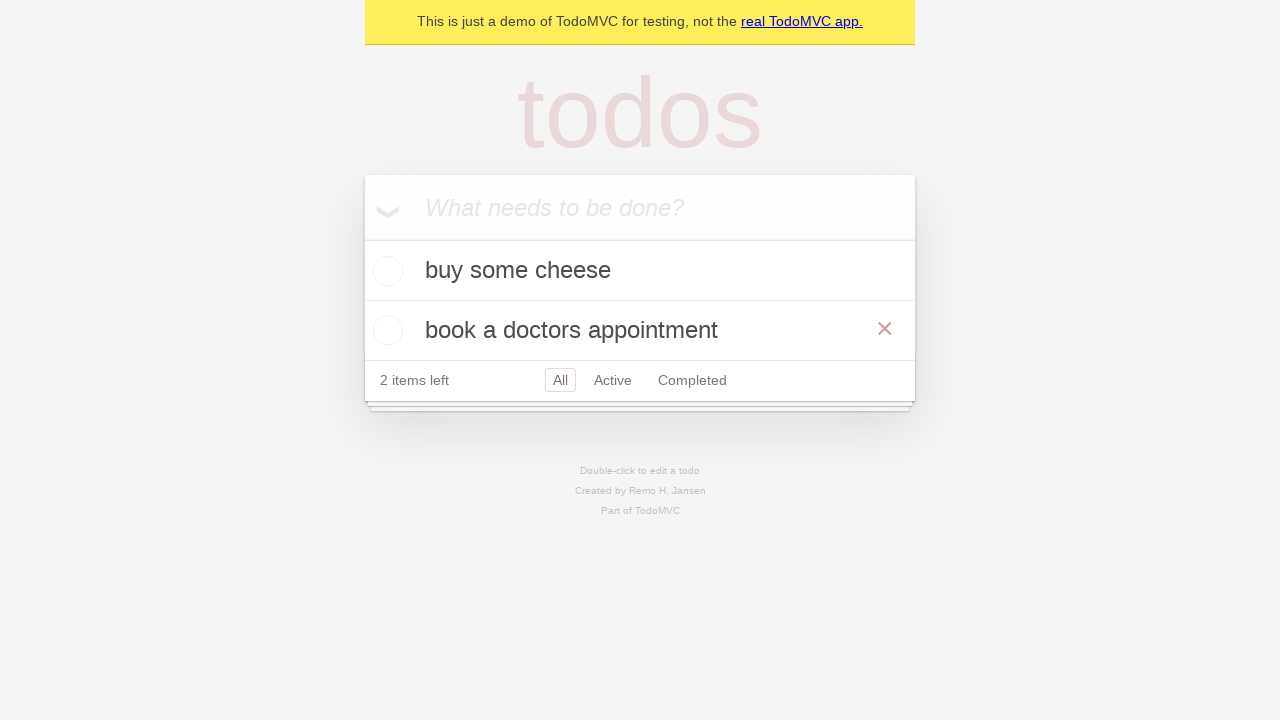

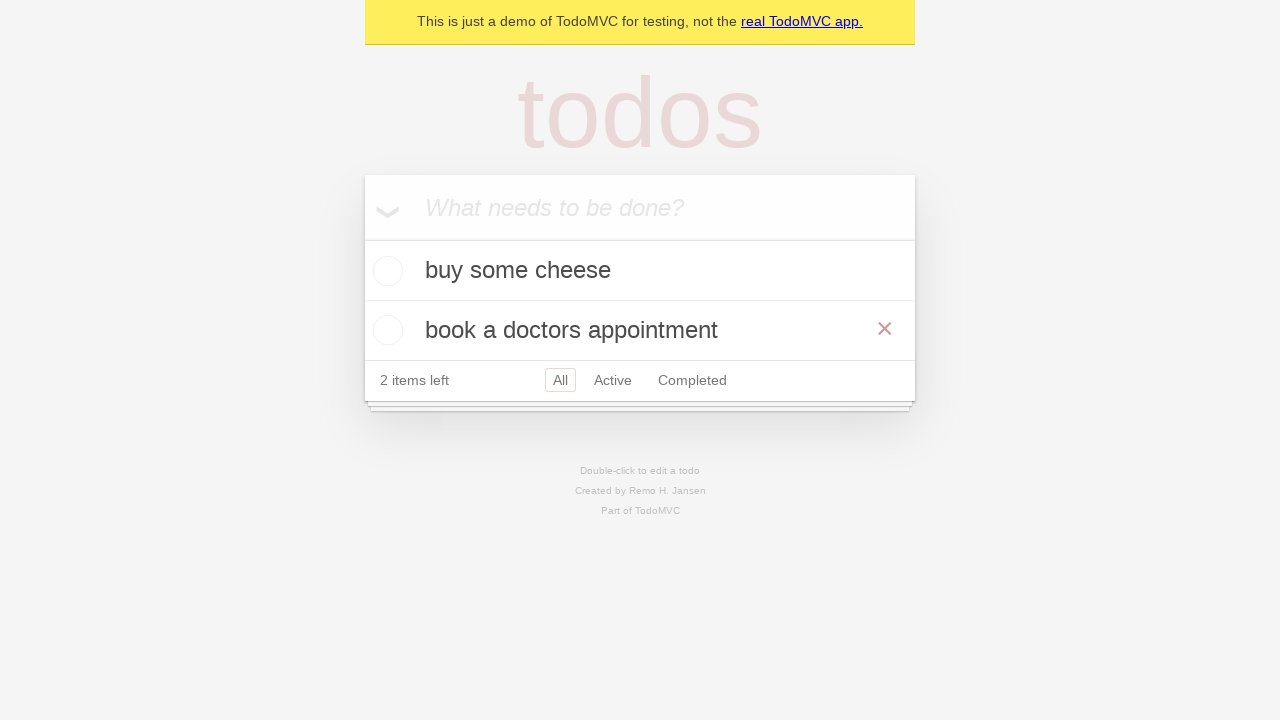